Tests dropdown selection functionality by navigating to dropdown page and selecting an option

Starting URL: https://the-internet.herokuapp.com/

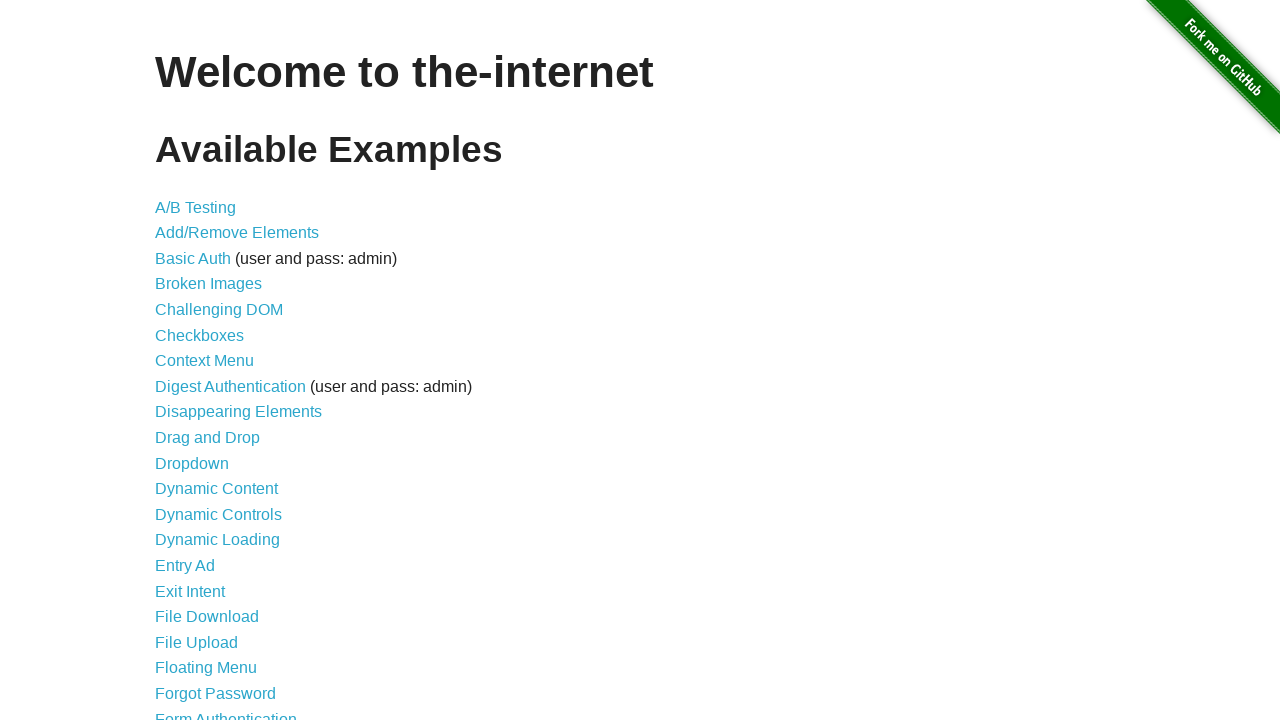

Clicked dropdown link to navigate to dropdown page at (192, 463) on a[href='/dropdown']
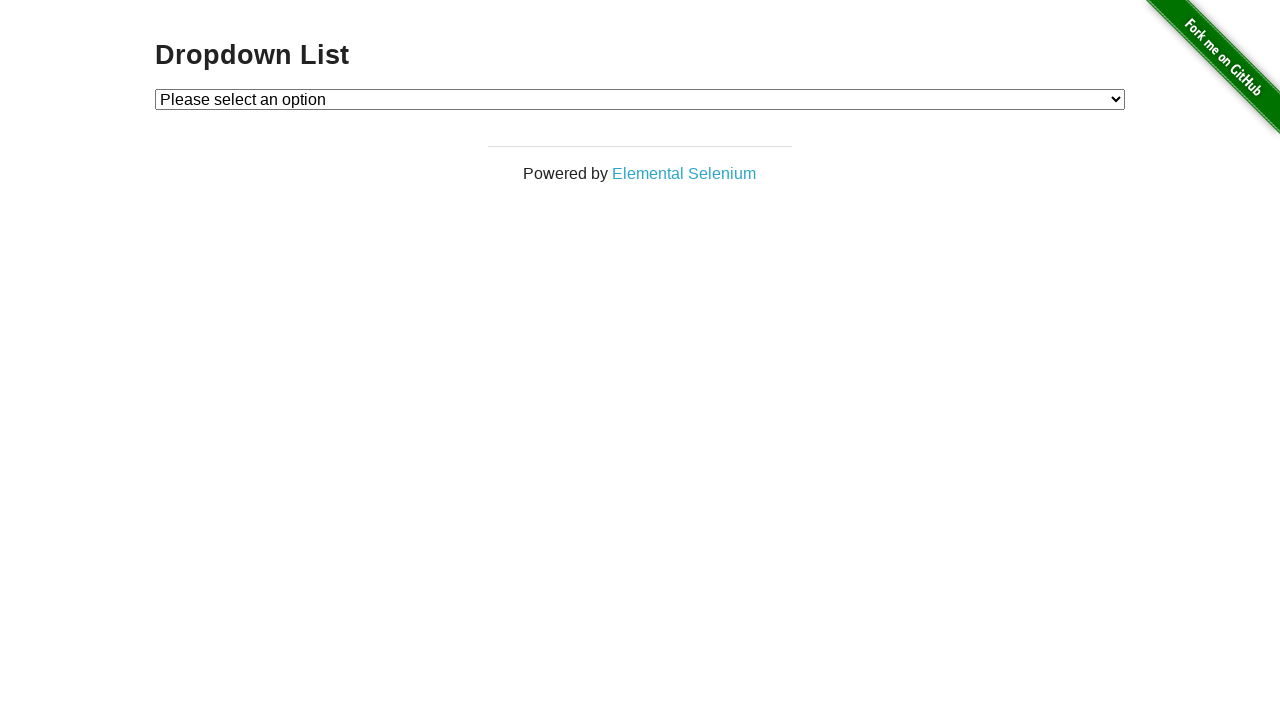

Dropdown element loaded and became visible
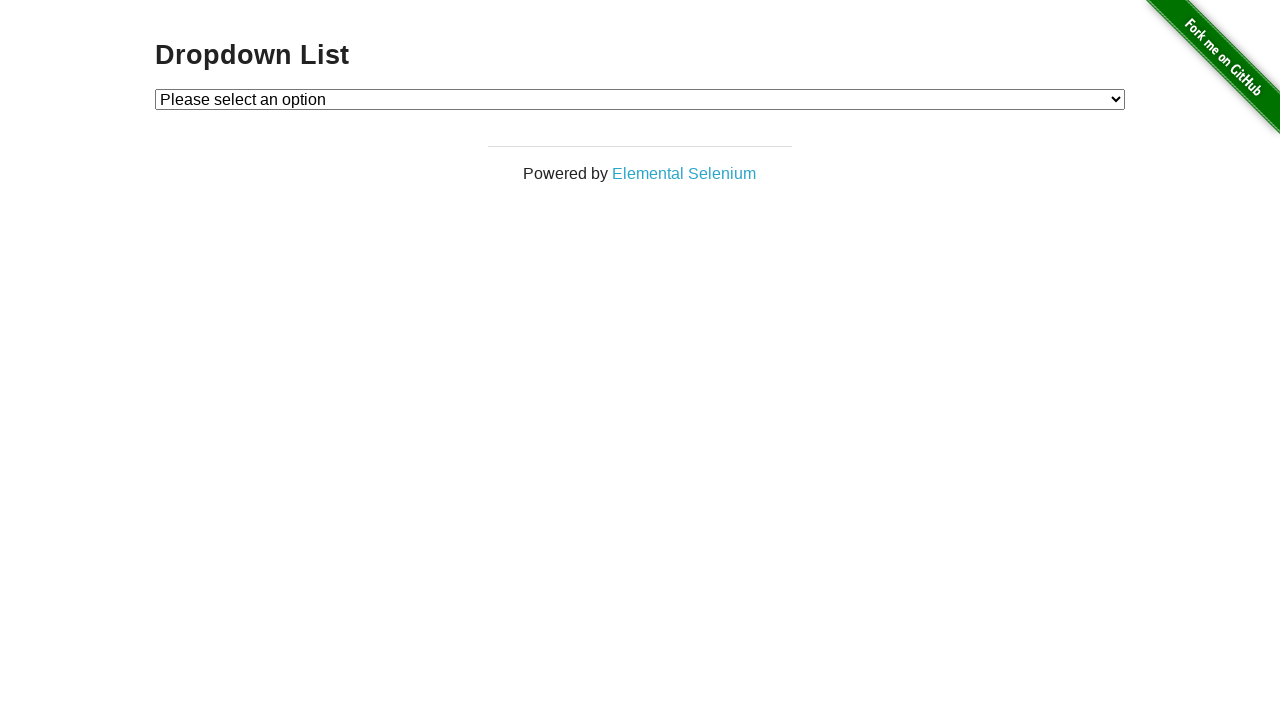

Selected option '2' from the dropdown menu on #dropdown
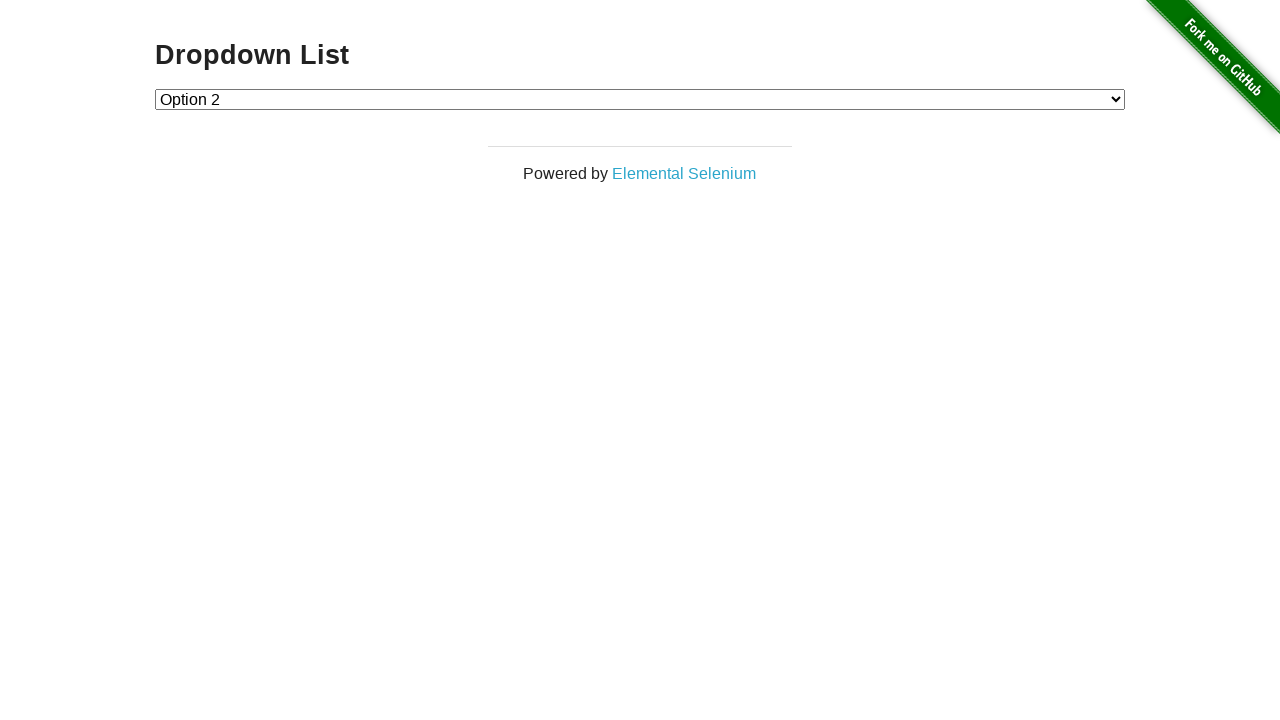

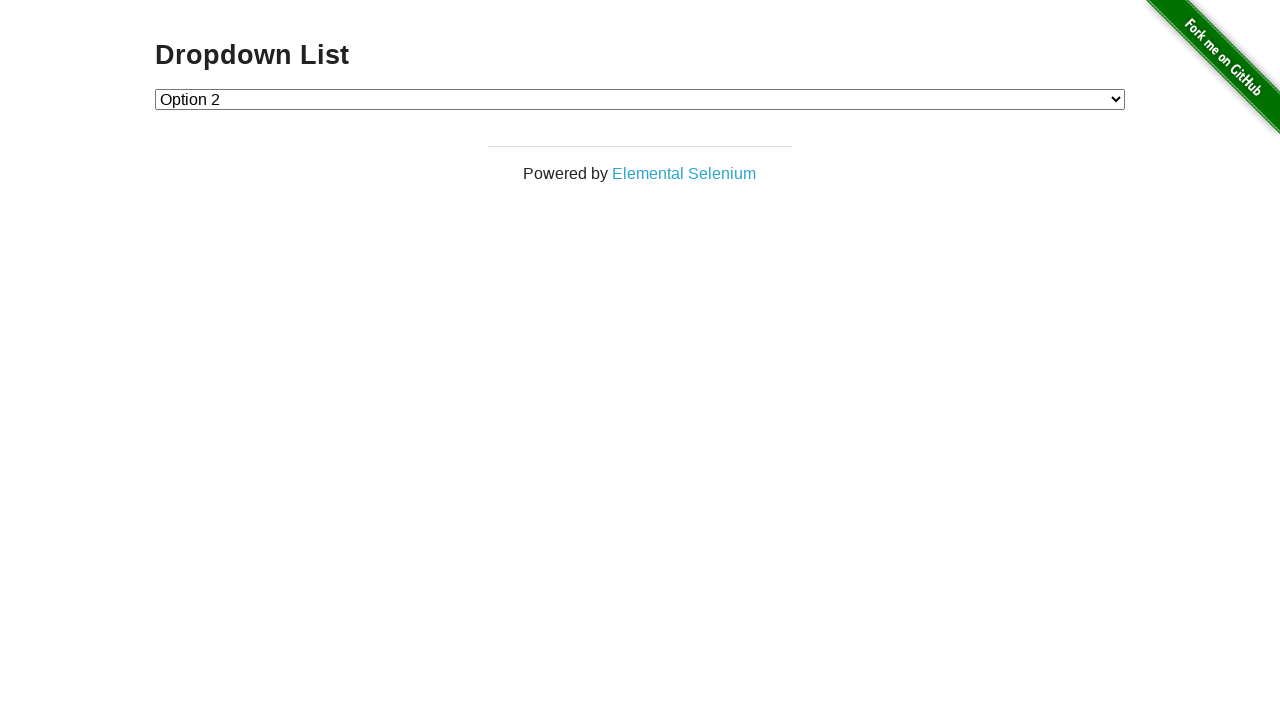